Verifies that product elements are displayed on the demoblaze homepage by waiting for product cards to load

Starting URL: https://demoblaze.com/

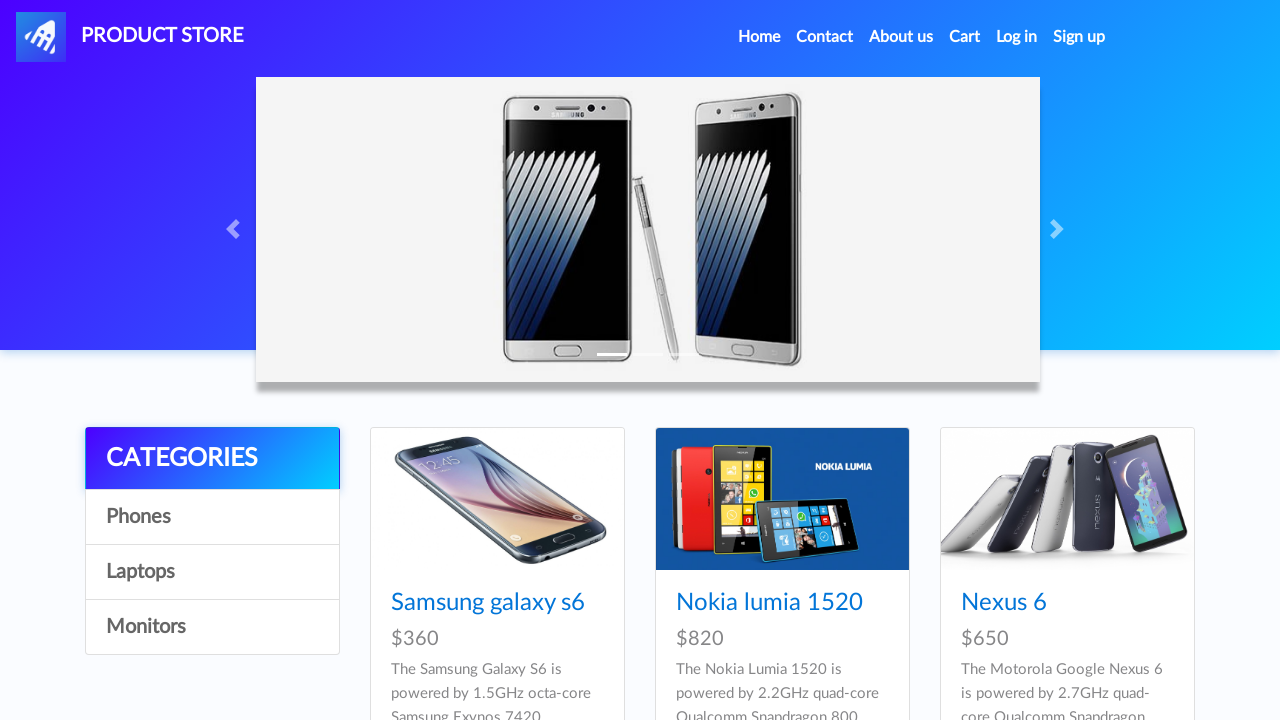

Waited for product cards to load on demoblaze homepage
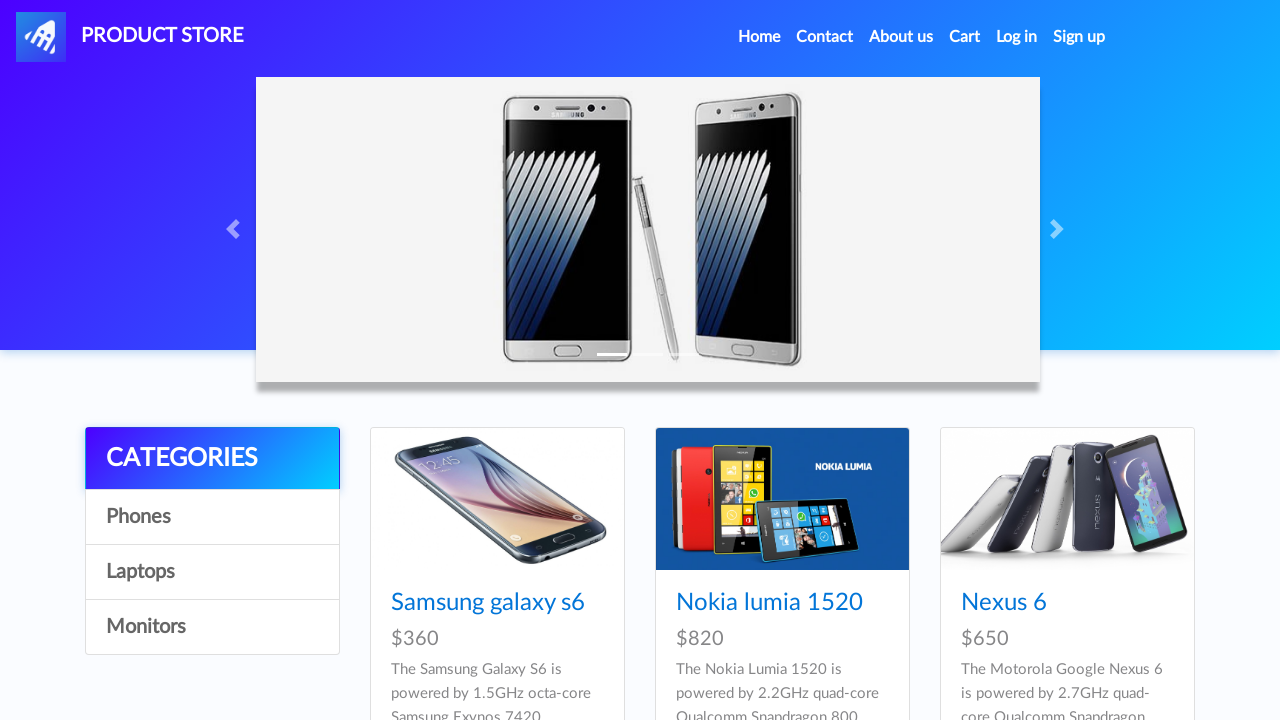

Located all product elements on the page
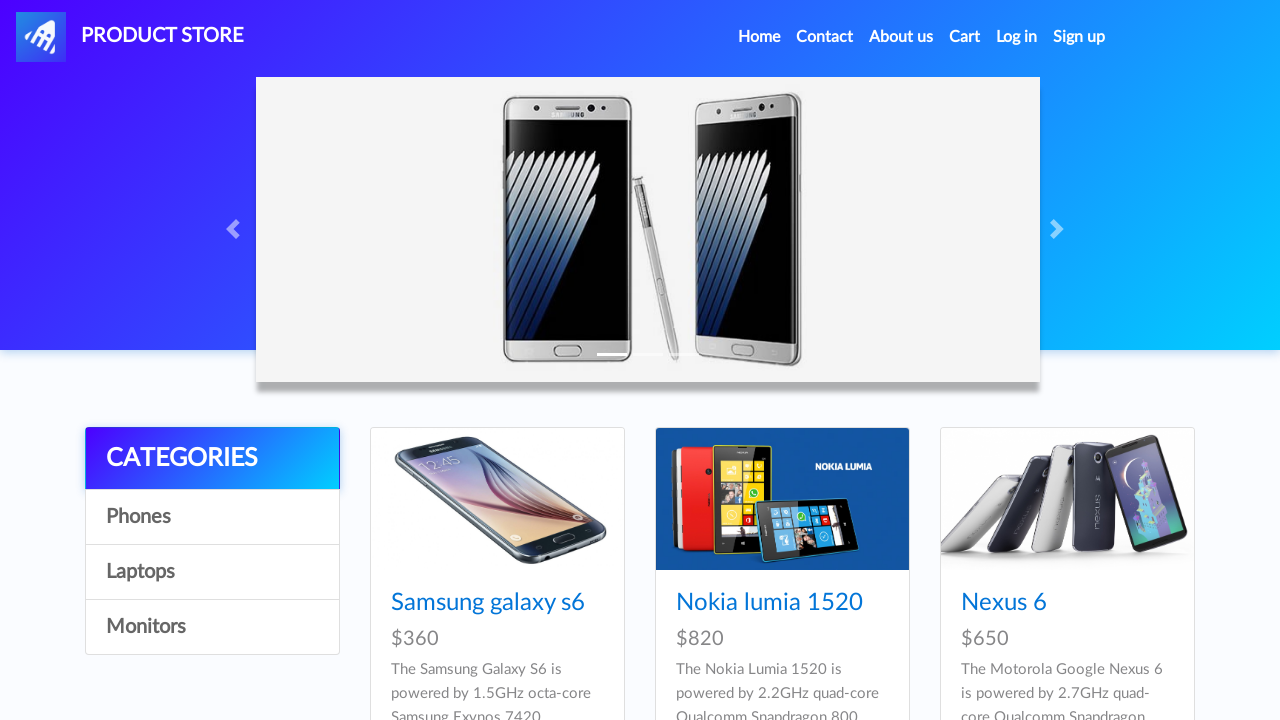

Verified that product elements are displayed (count > 0)
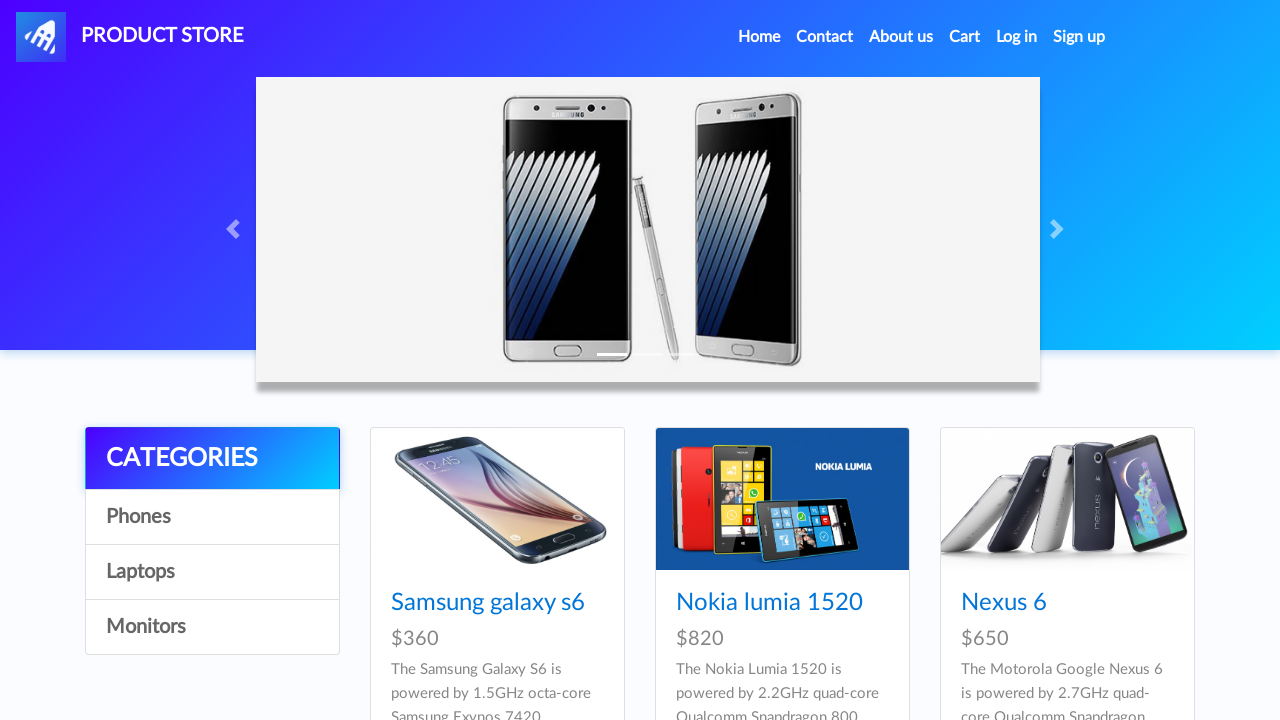

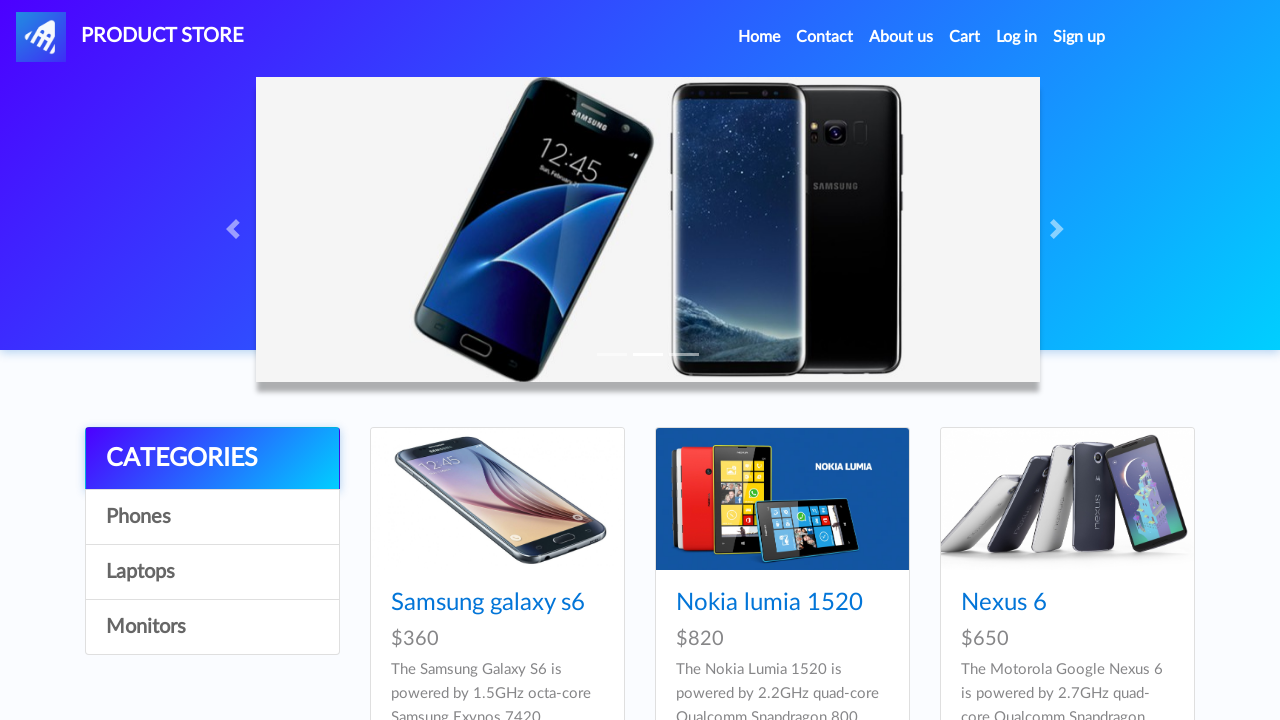